Tests dropdown selection by finding the dropdown element, iterating through all options, and clicking on the option with text "Option 1"

Starting URL: http://the-internet.herokuapp.com/dropdown

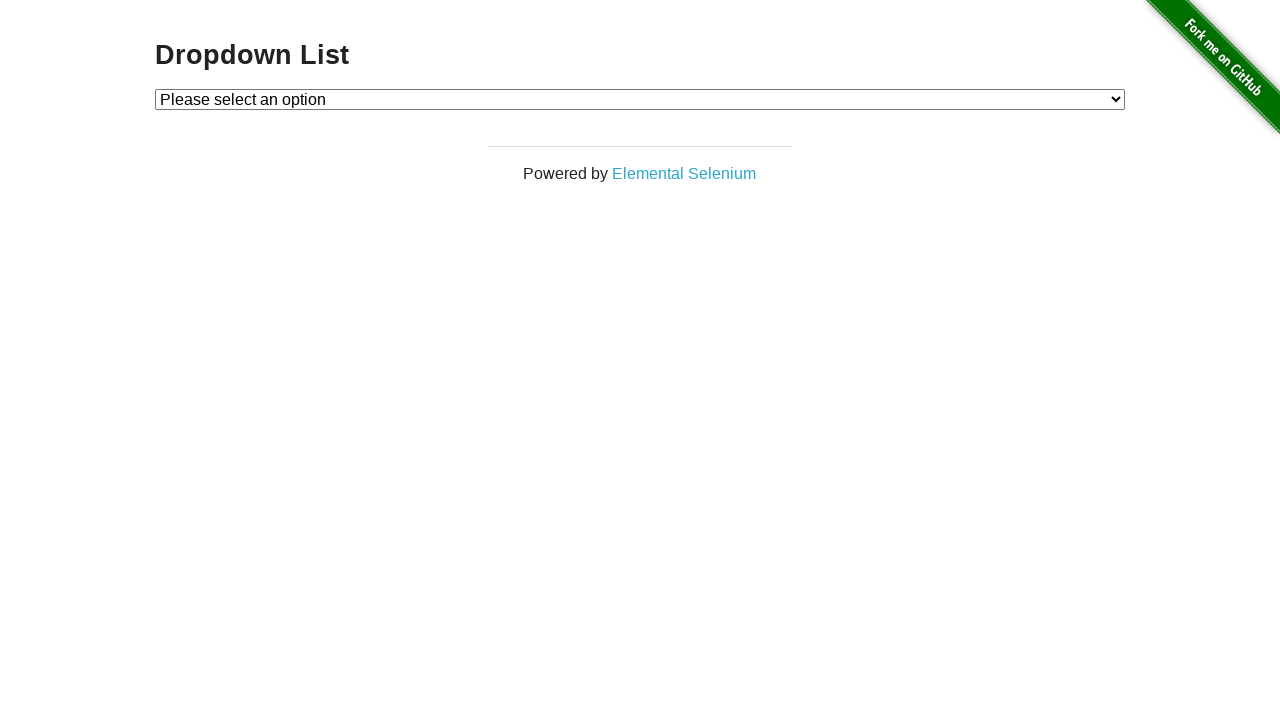

Waited for dropdown element to be present
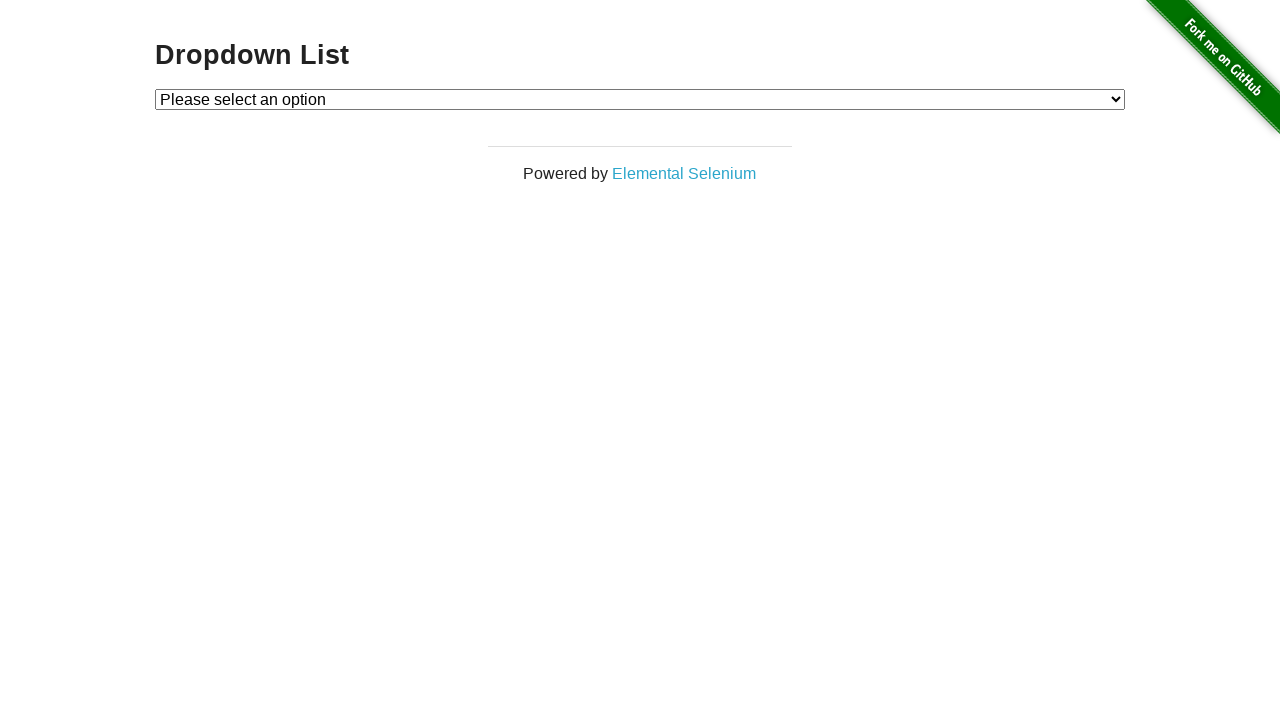

Selected 'Option 1' from the dropdown on #dropdown
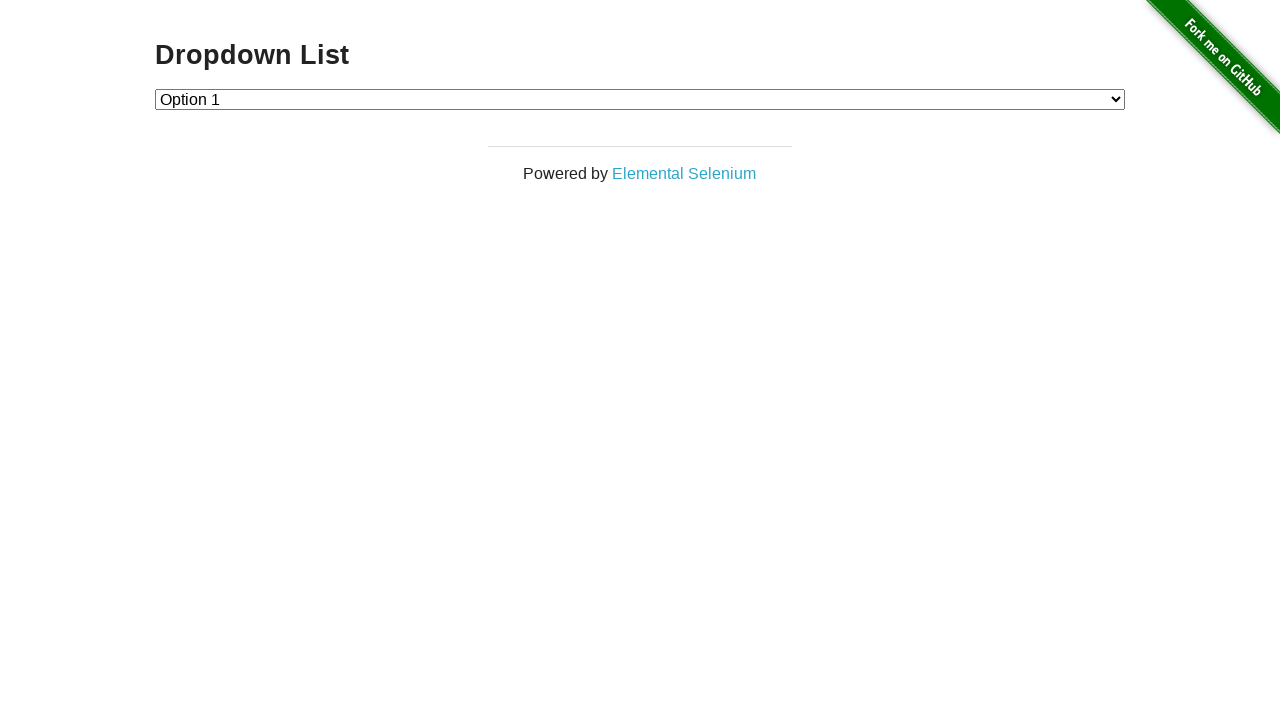

Retrieved the selected dropdown value
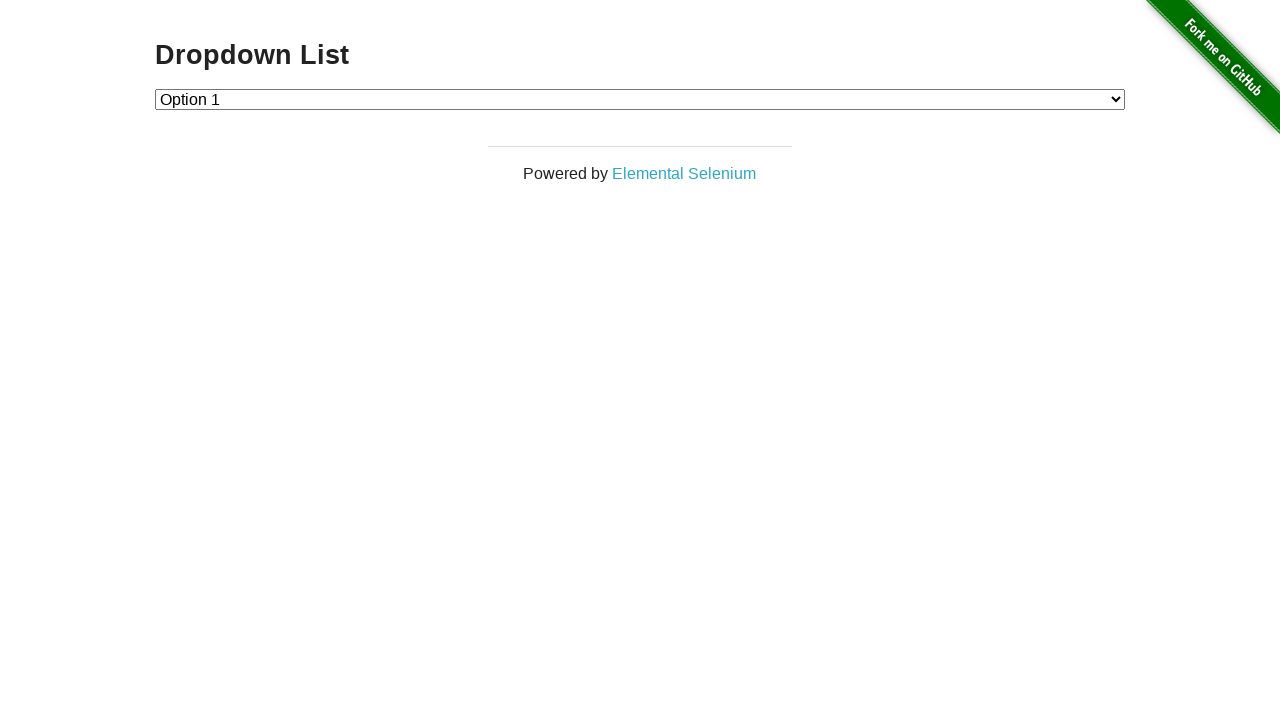

Verified that the dropdown value is '1' as expected
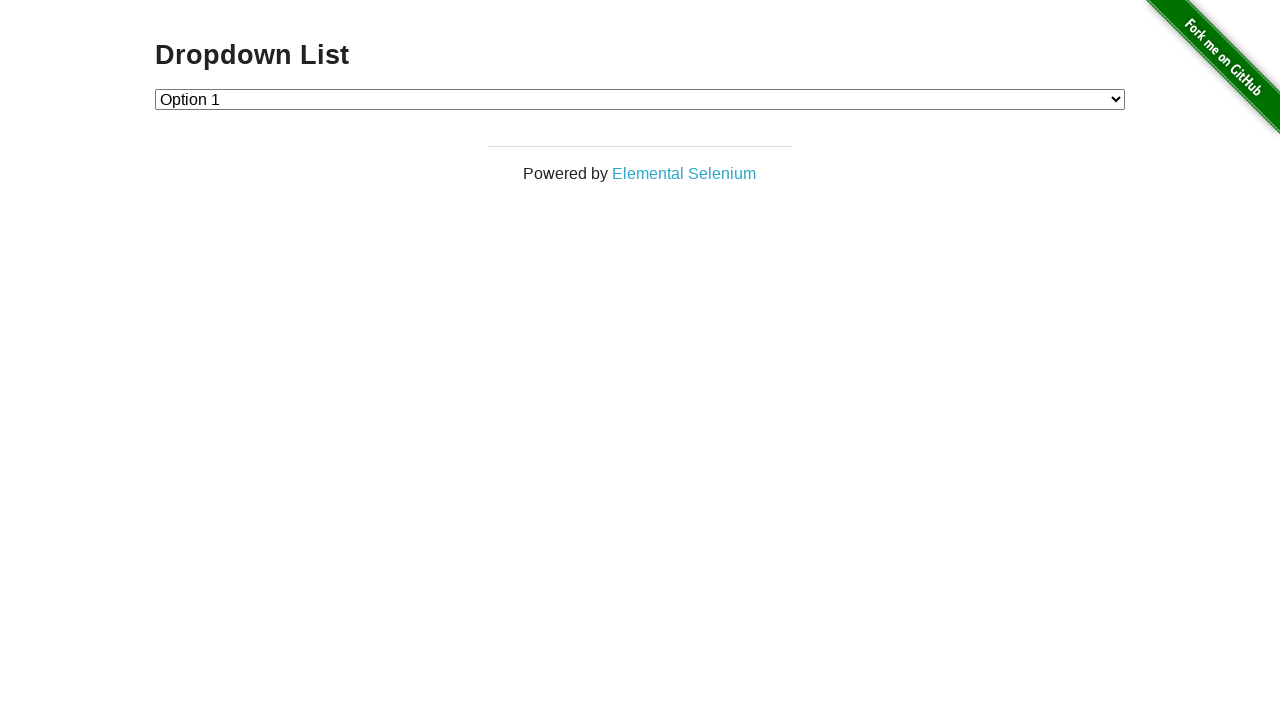

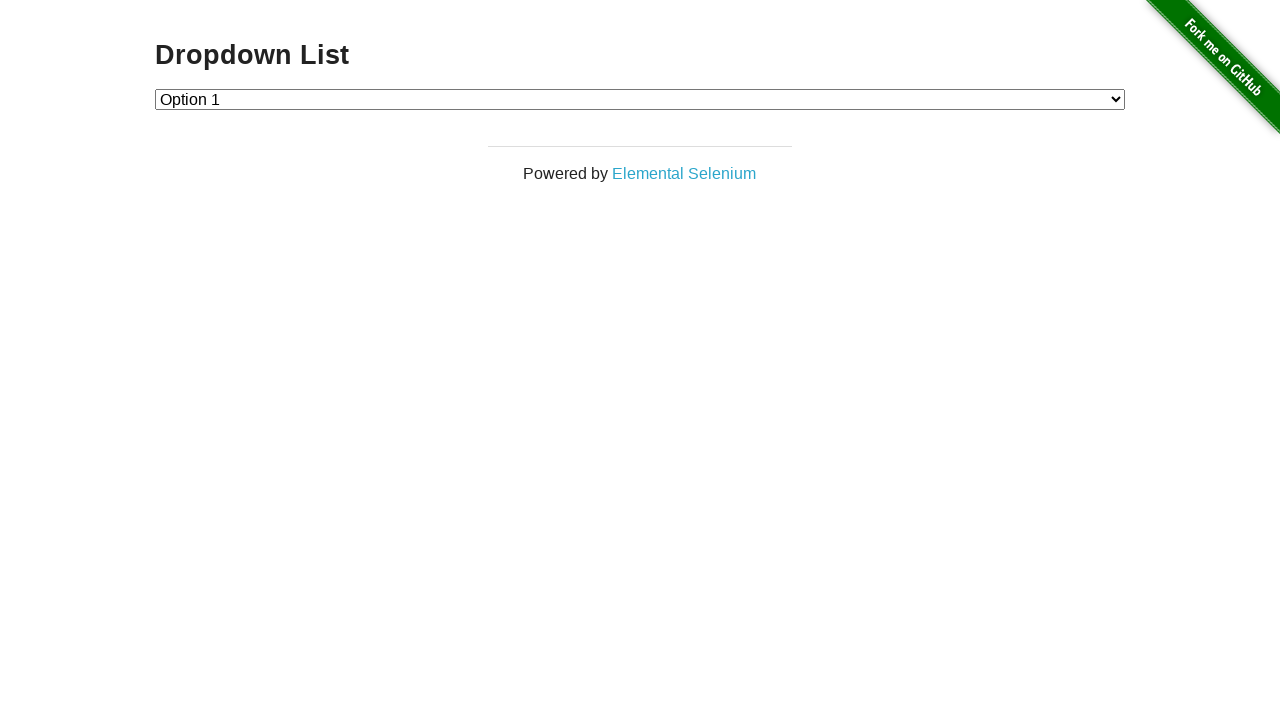